Tests filtering tasks by Active and Completed status after adding multiple tasks and completing one.

Starting URL: https://todomvc.com/examples/react/dist

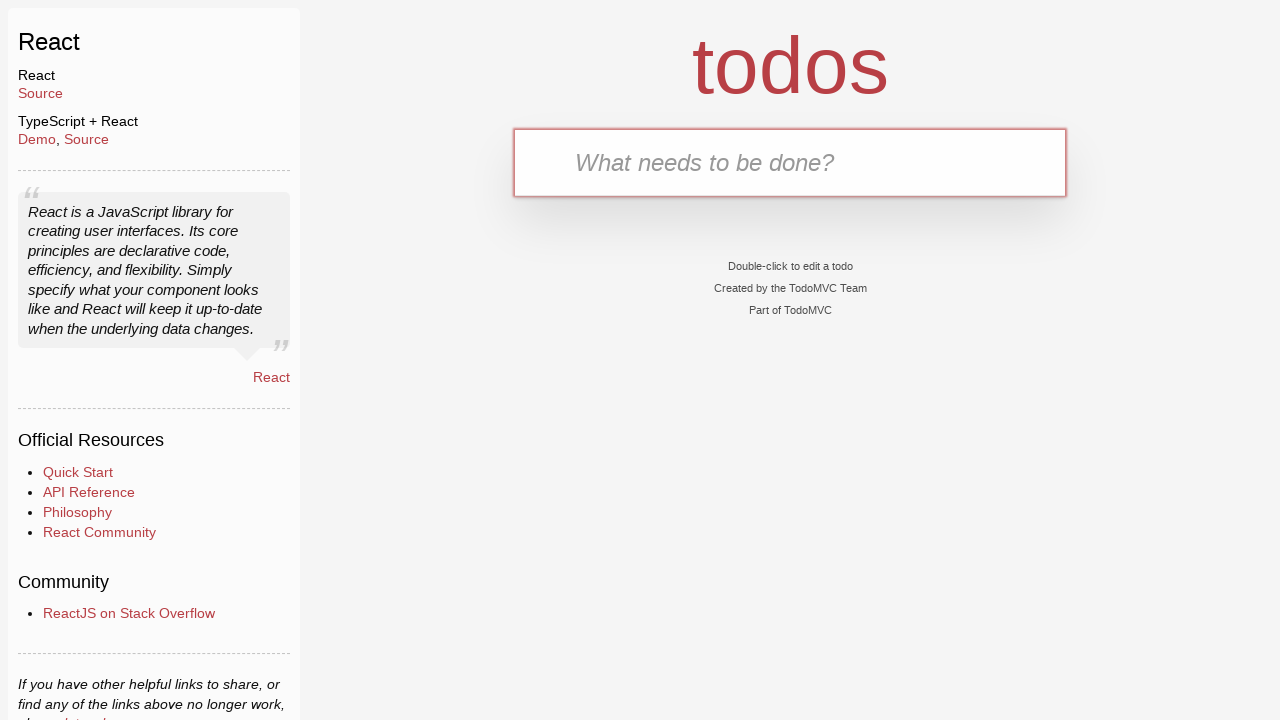

Filled task input with 'Task 1' on internal:attr=[placeholder="What needs to be done?"i]
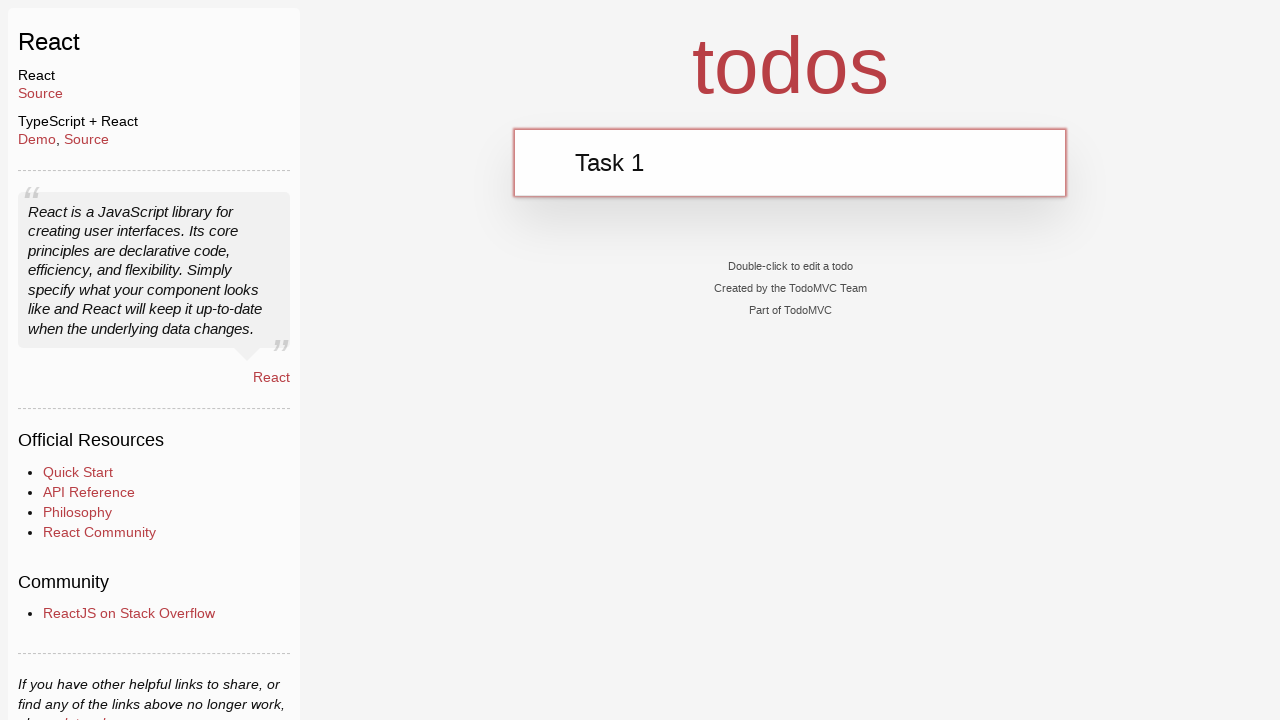

Pressed Enter to add Task 1 on internal:attr=[placeholder="What needs to be done?"i]
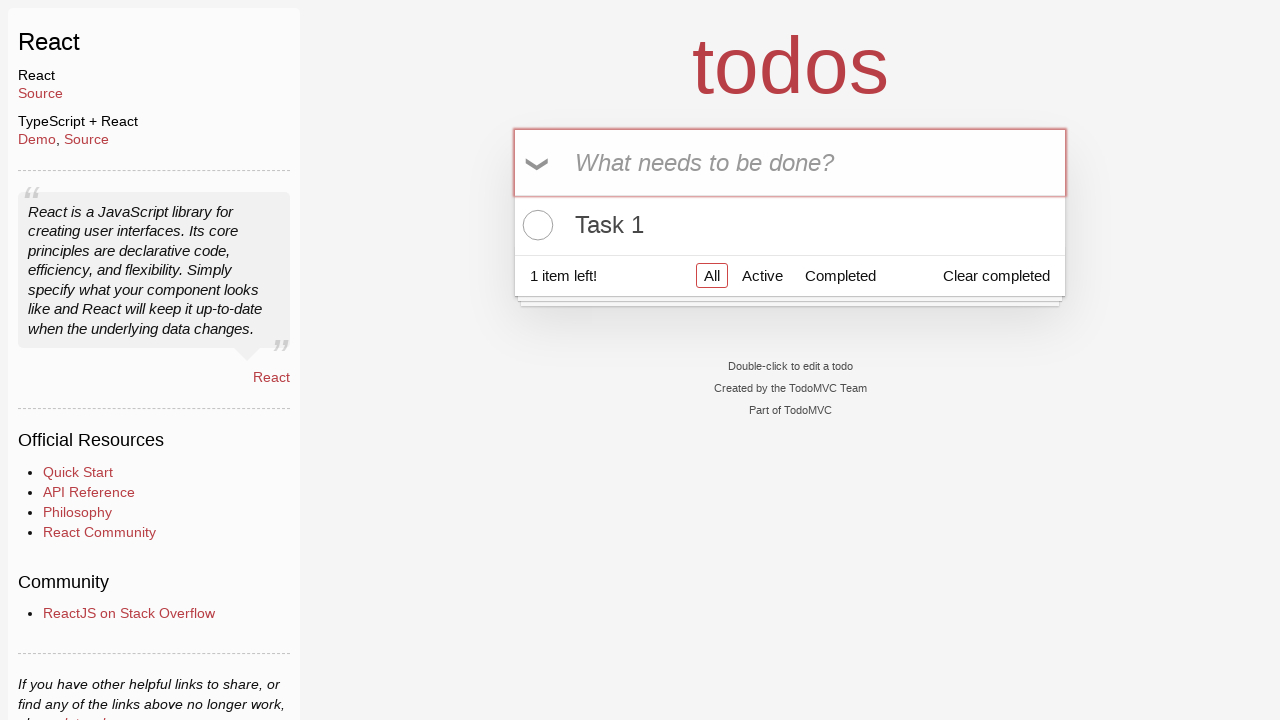

Filled task input with 'Task 2' on internal:attr=[placeholder="What needs to be done?"i]
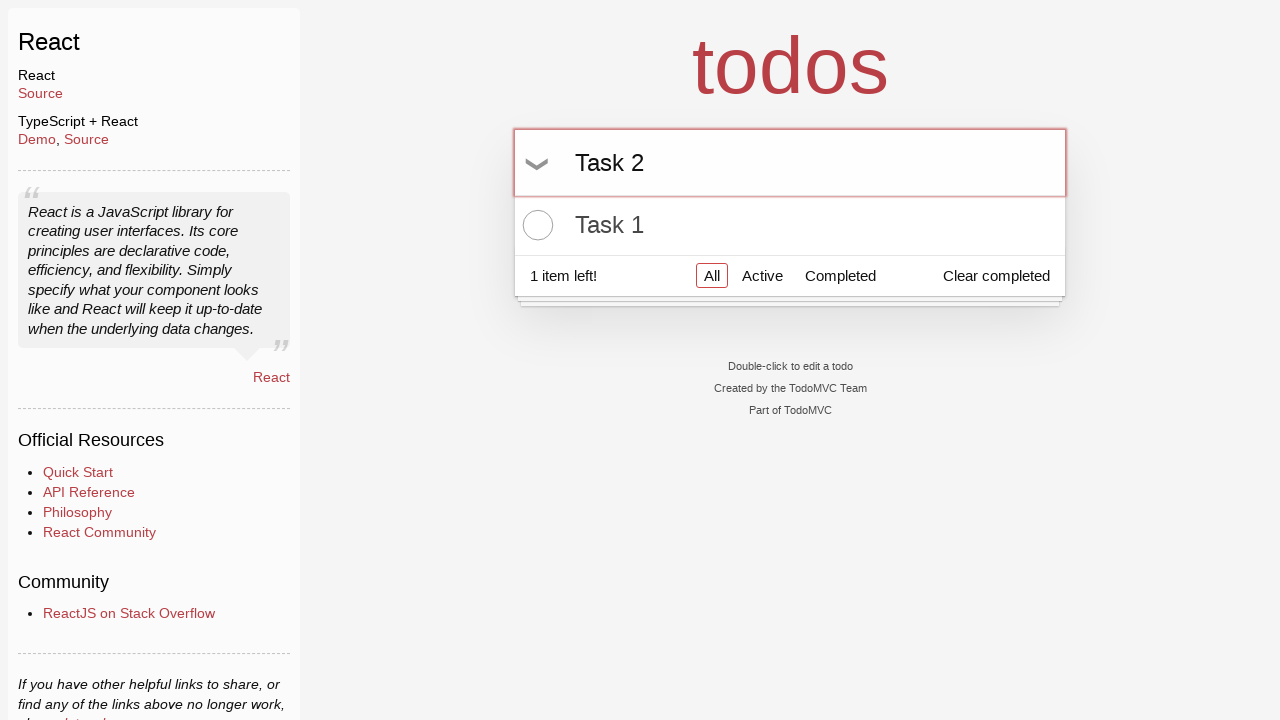

Pressed Enter to add Task 2 on internal:attr=[placeholder="What needs to be done?"i]
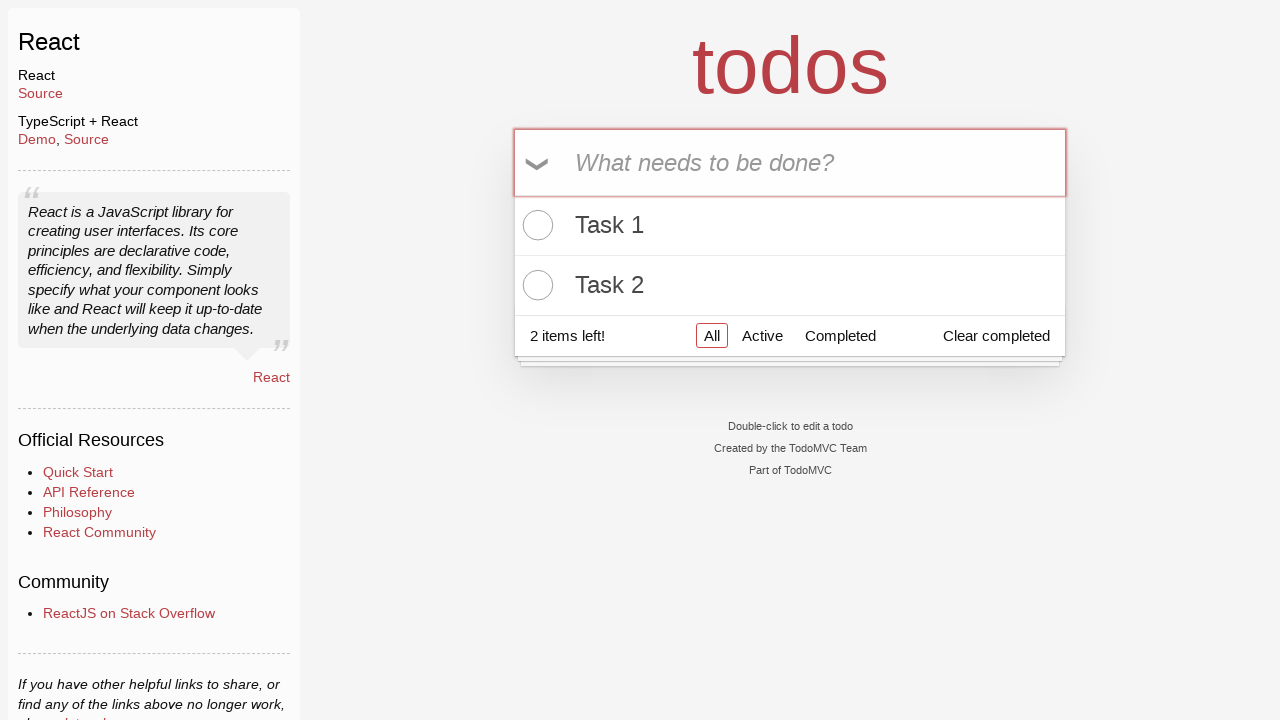

Marked first task as completed by clicking toggle checkbox at (535, 225) on .toggle >> nth=0
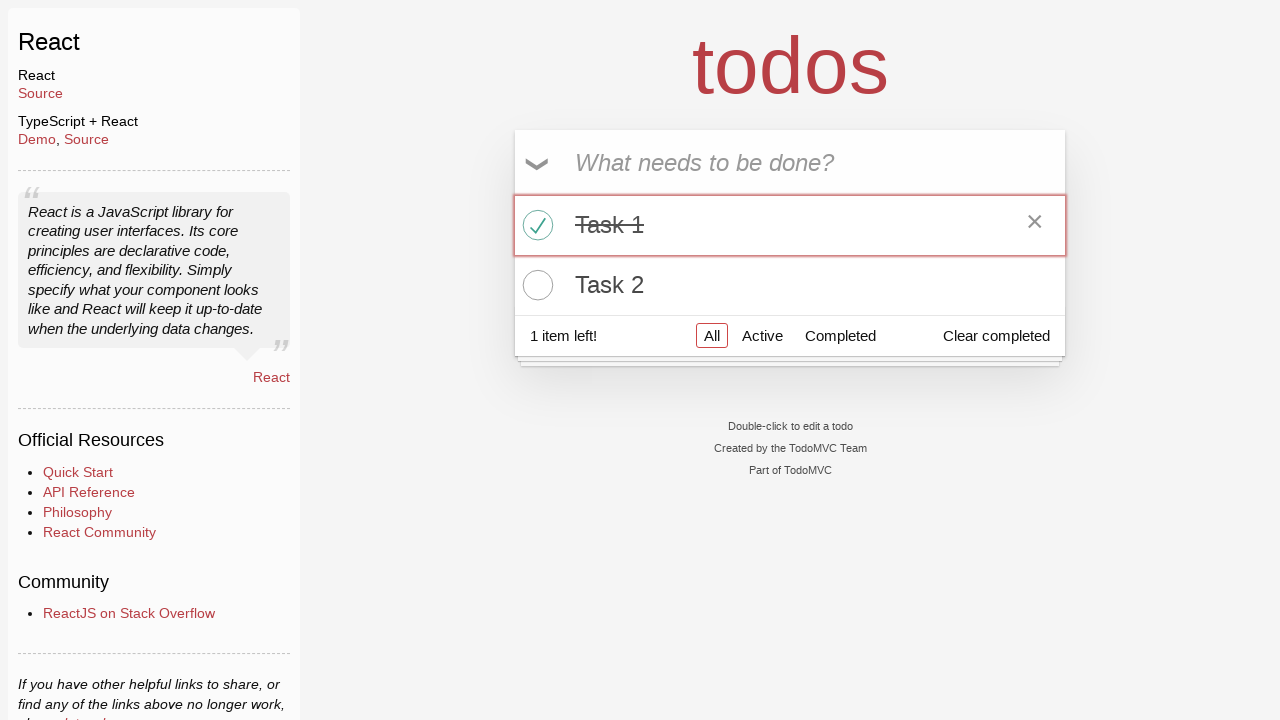

Filtered tasks to show Active status at (762, 335) on internal:text="Active"i
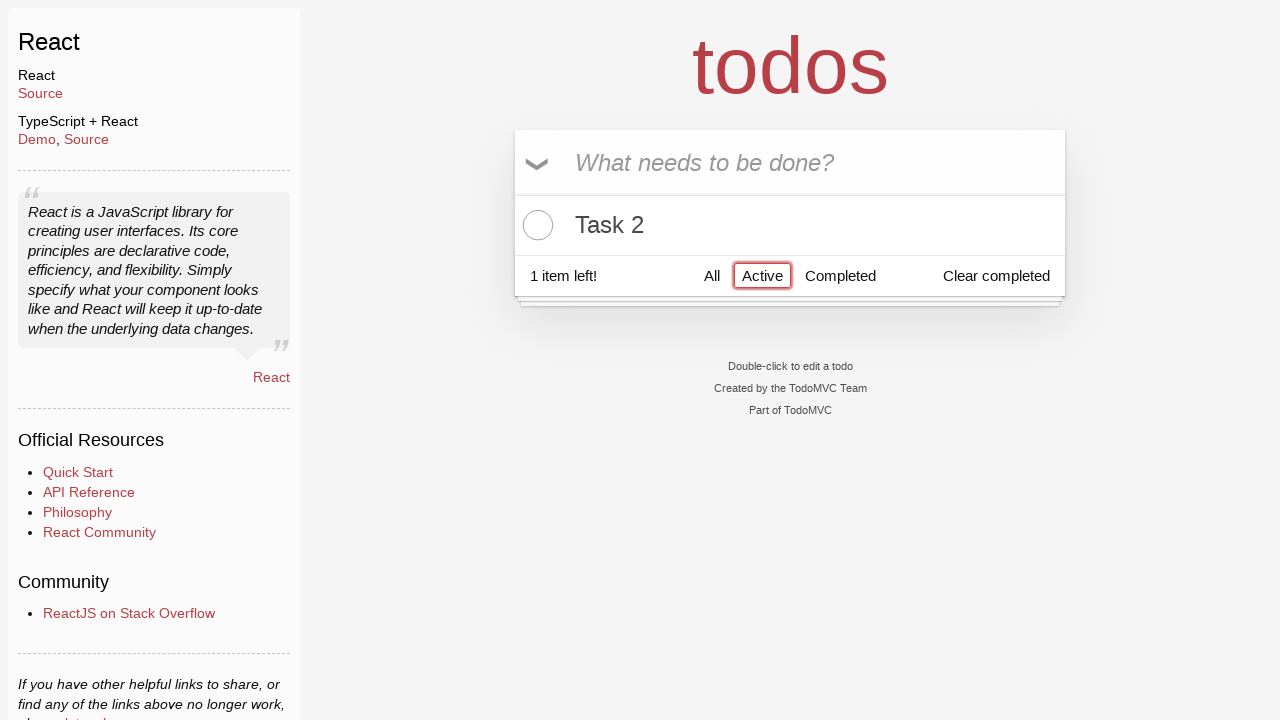

Filtered tasks to show Completed status at (840, 275) on internal:role=link[name="Completed"i]
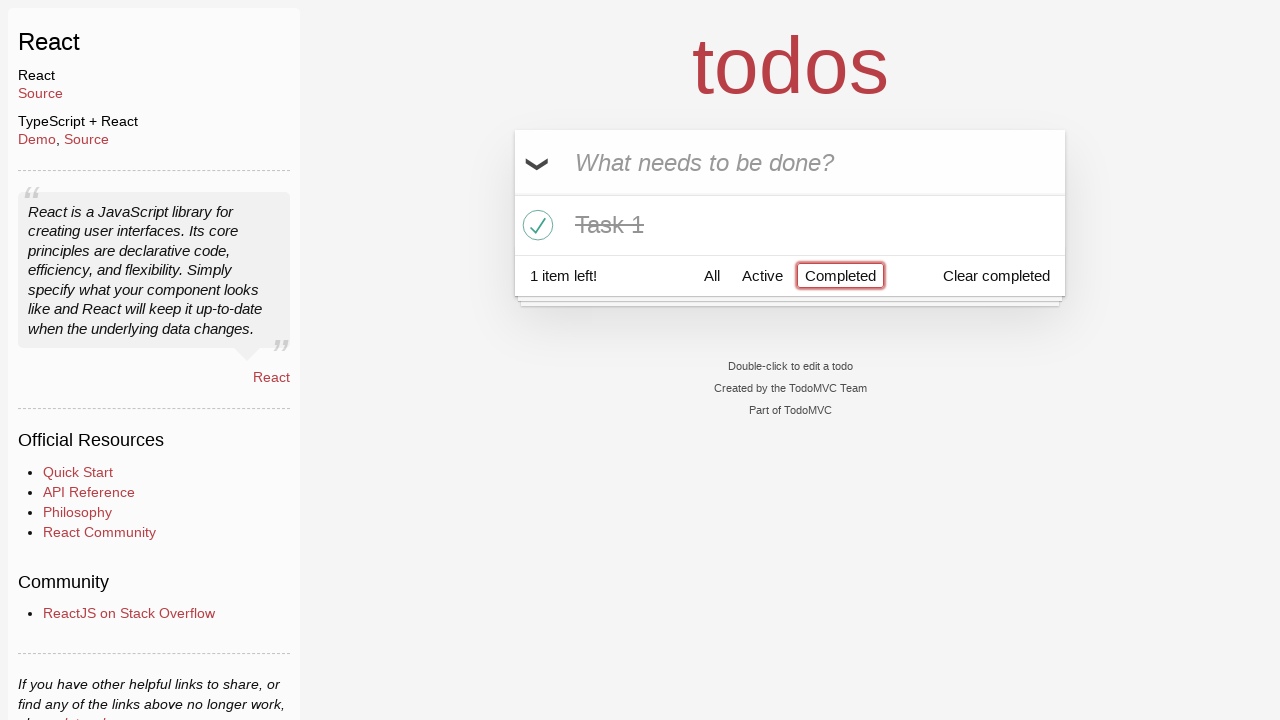

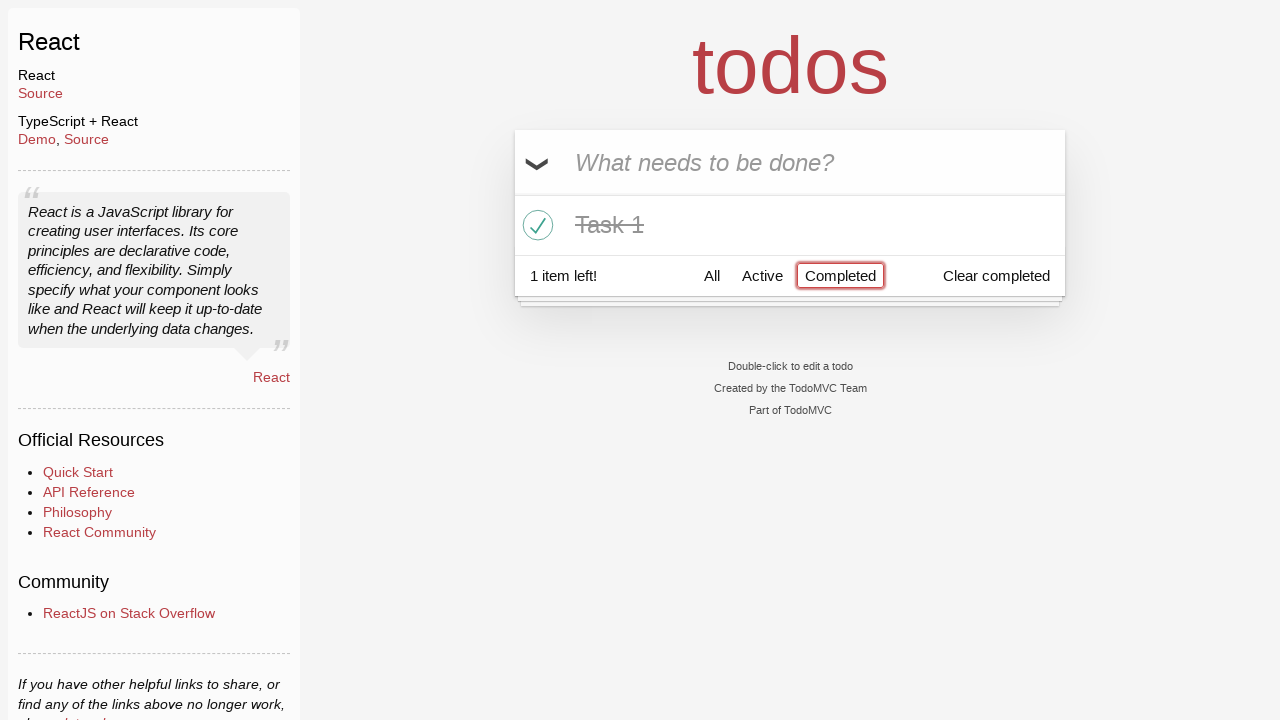